Tests alternative waiting strategies for AJAX content by triggering an AJAX request and waiting for network idle state

Starting URL: http://uitestingplayground.com/ajax

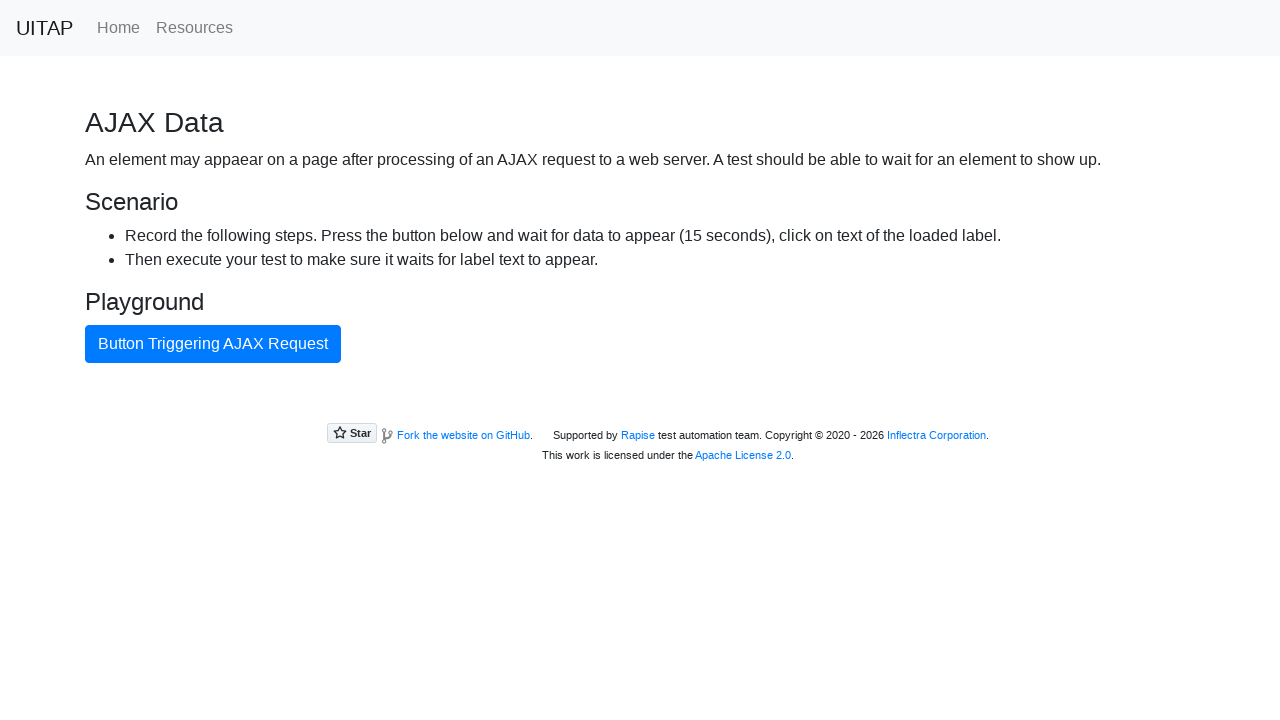

Clicked button triggering AJAX request at (213, 344) on internal:text="Button Triggering AJAX Request"i
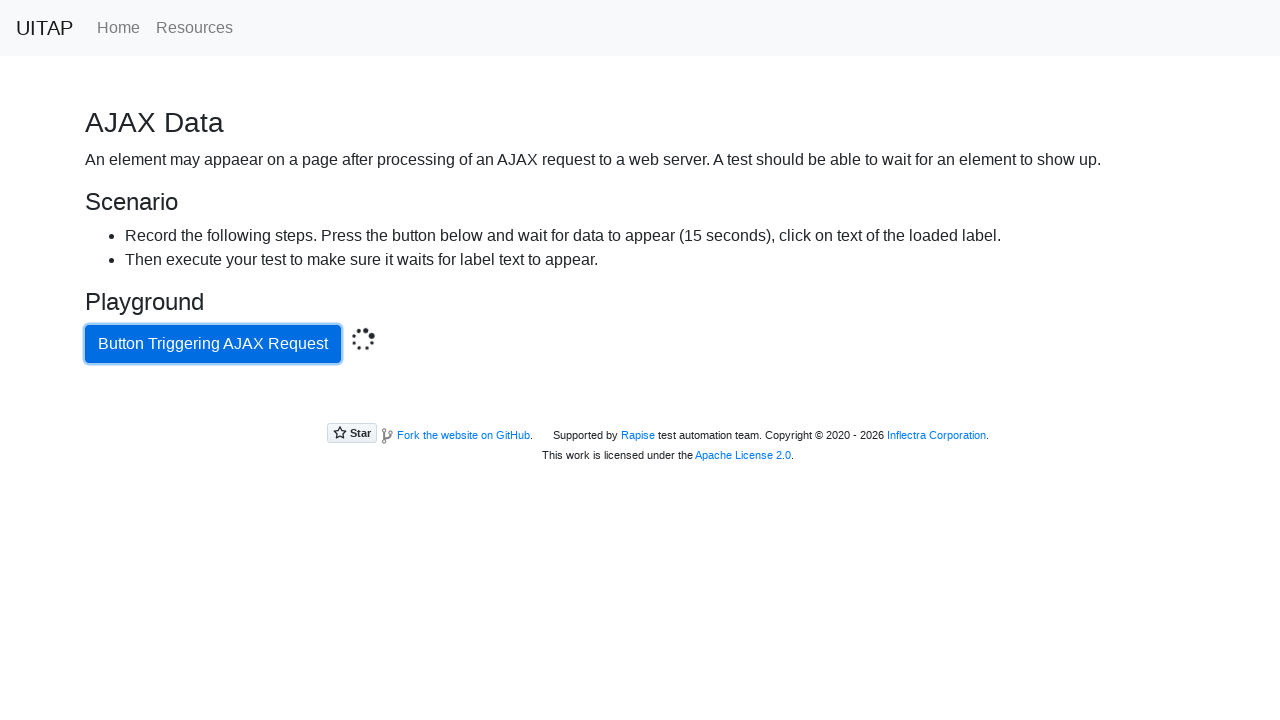

Waited for network idle state - AJAX request completed
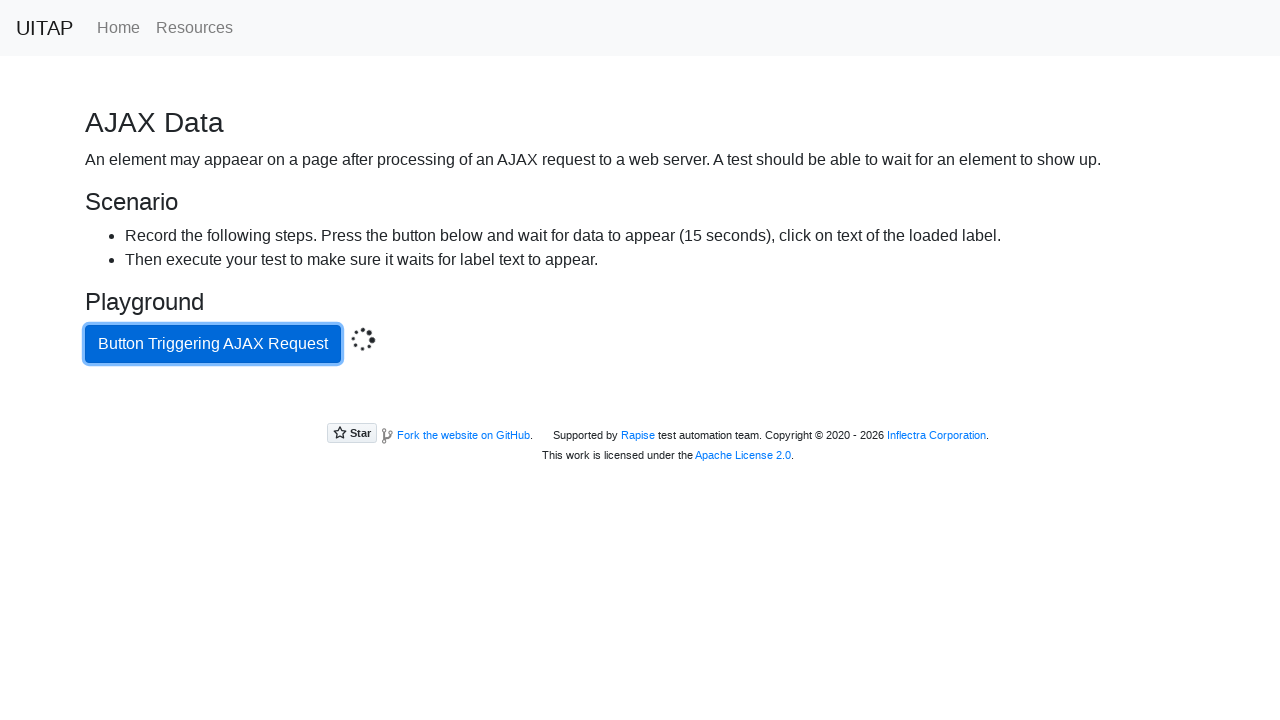

Located success message element
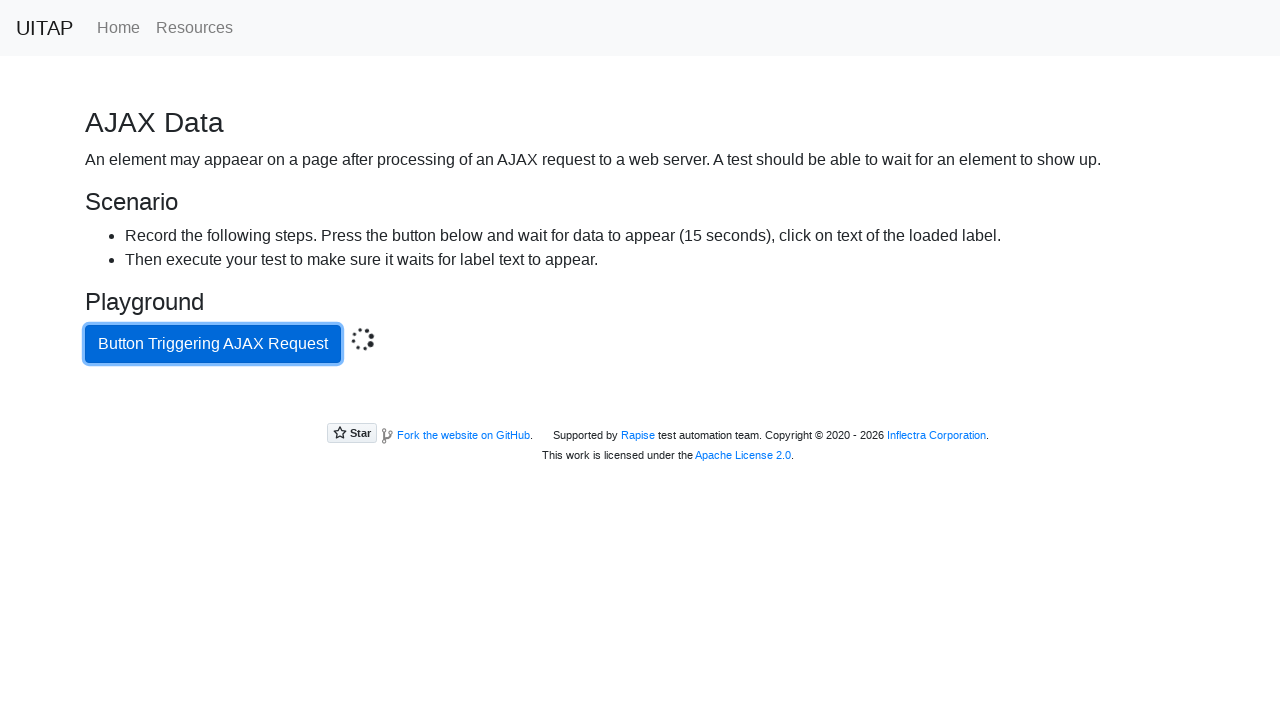

Success message appeared - AJAX content loaded
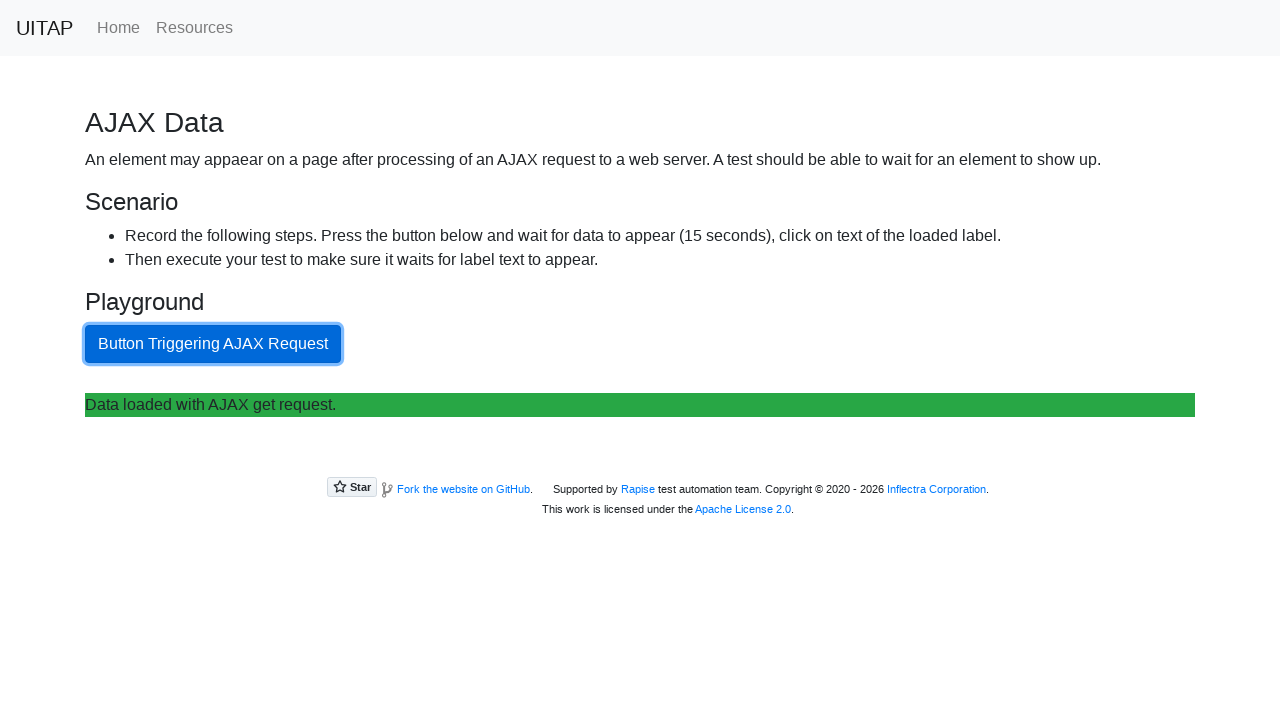

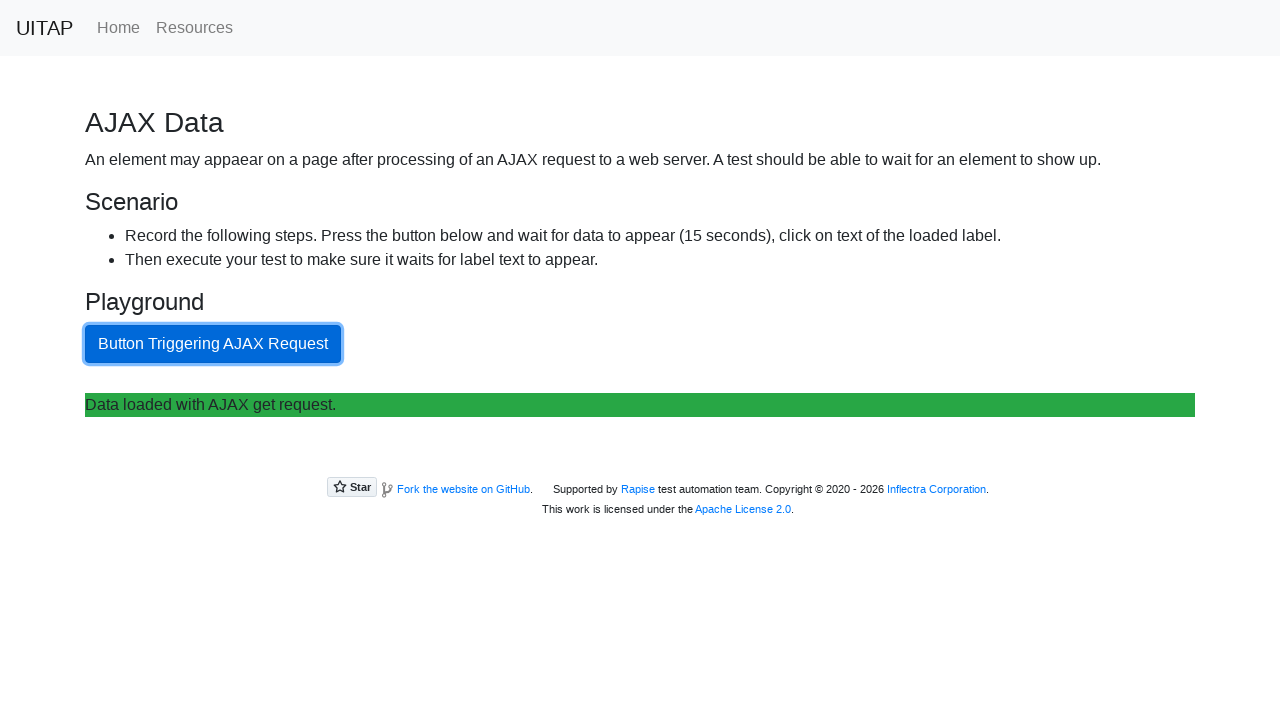